Verifies that the price of MacBook Air laptop is $700 by navigating to Laptops category and then to the product

Starting URL: https://demoblaze.com/

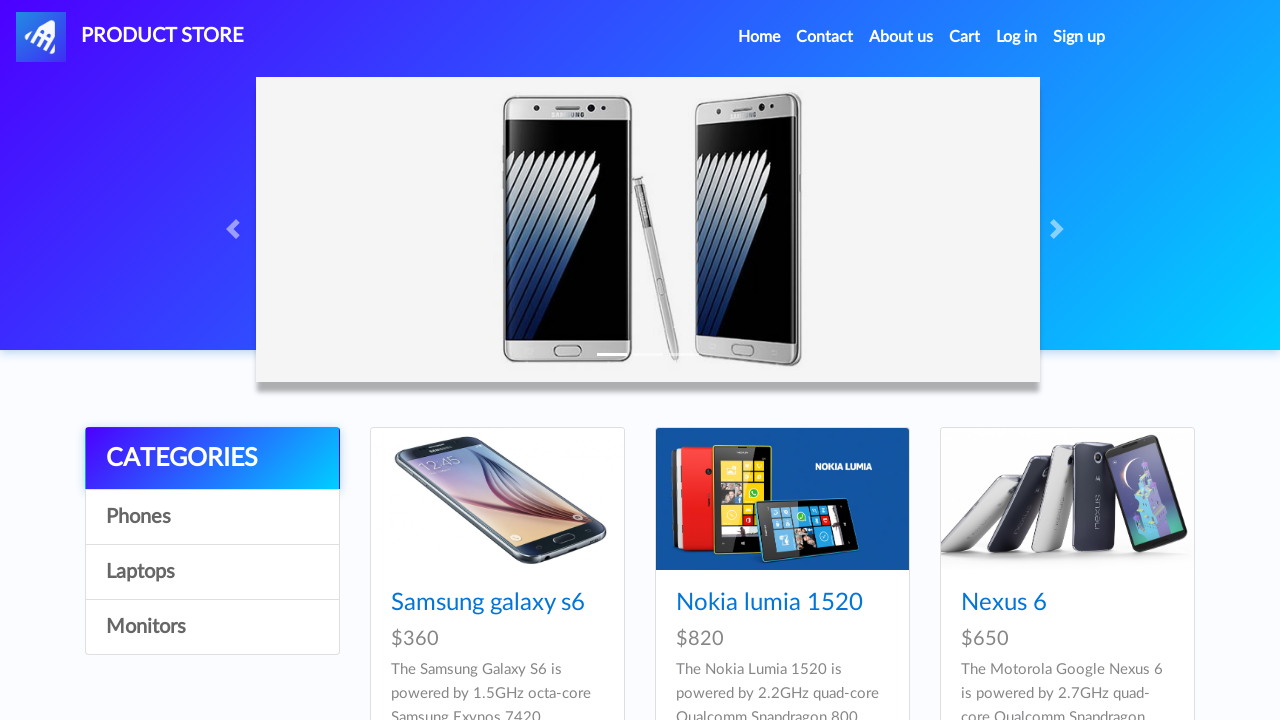

Clicked on Laptops category at (212, 572) on text='Laptops'
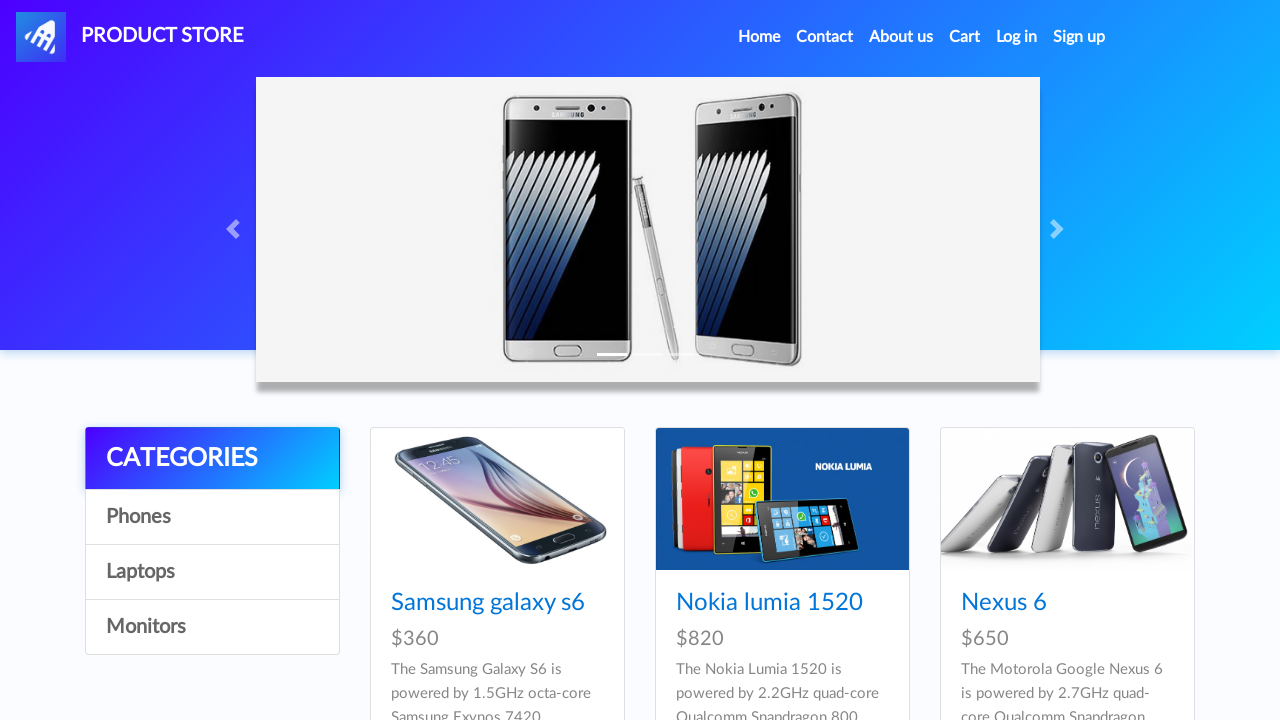

Clicked on MacBook air product link at (1028, 603) on text='MacBook air'
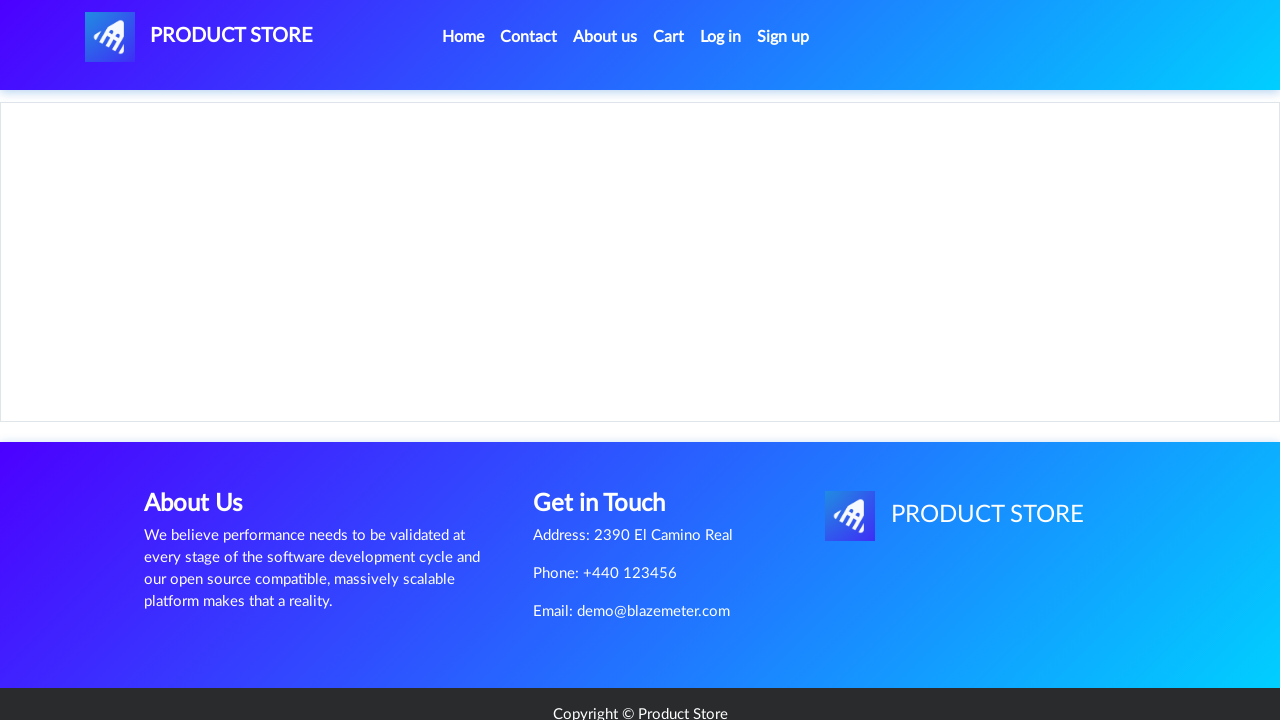

Waited for price element to be visible
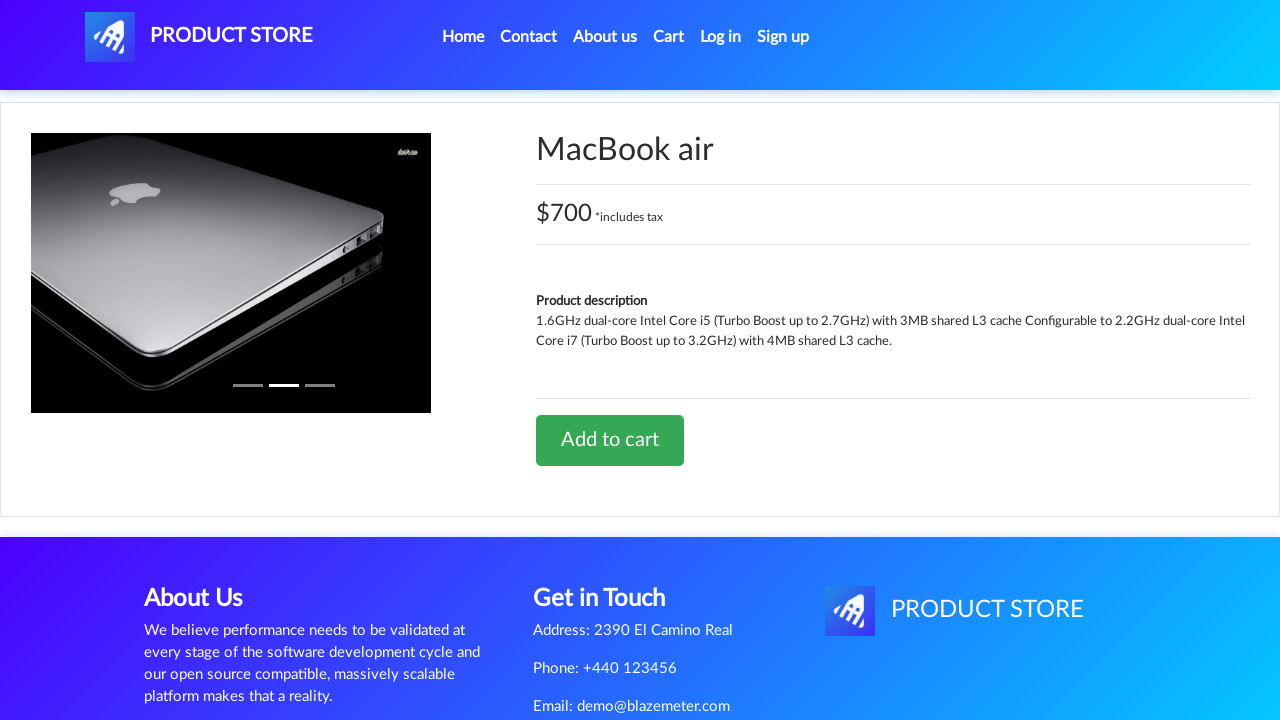

Retrieved price text content from element
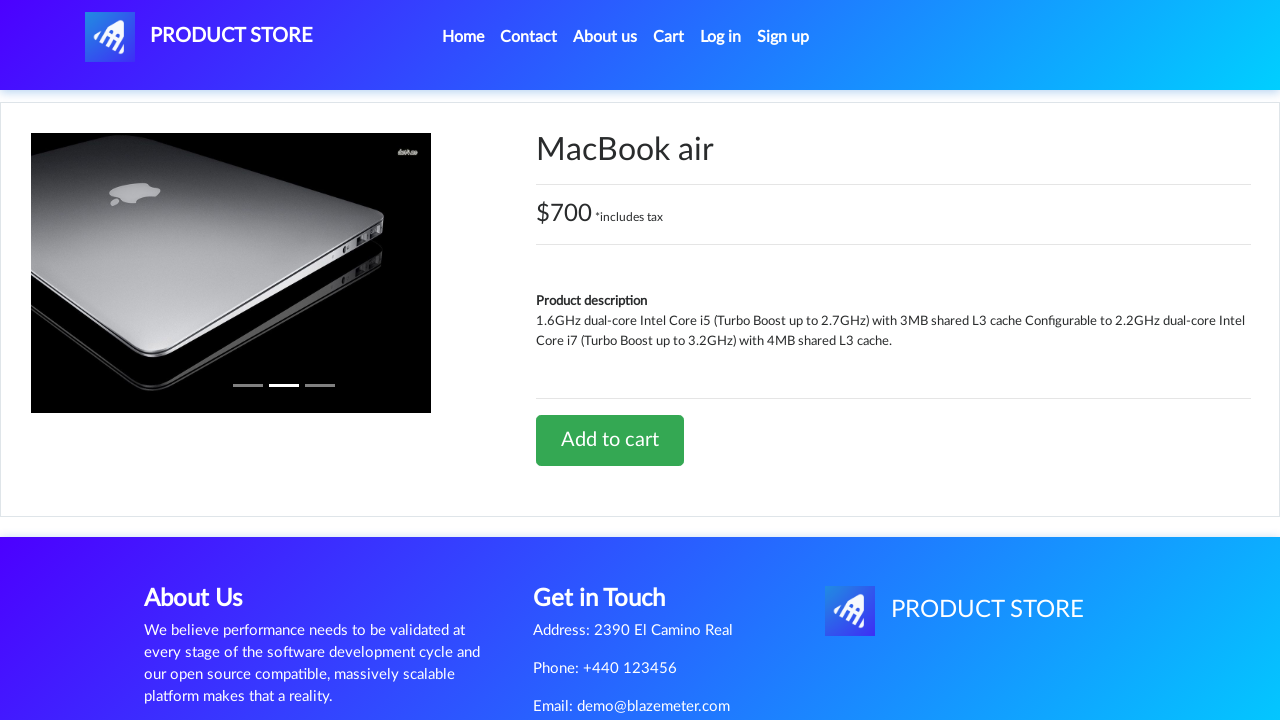

Extracted numeric price value: 700
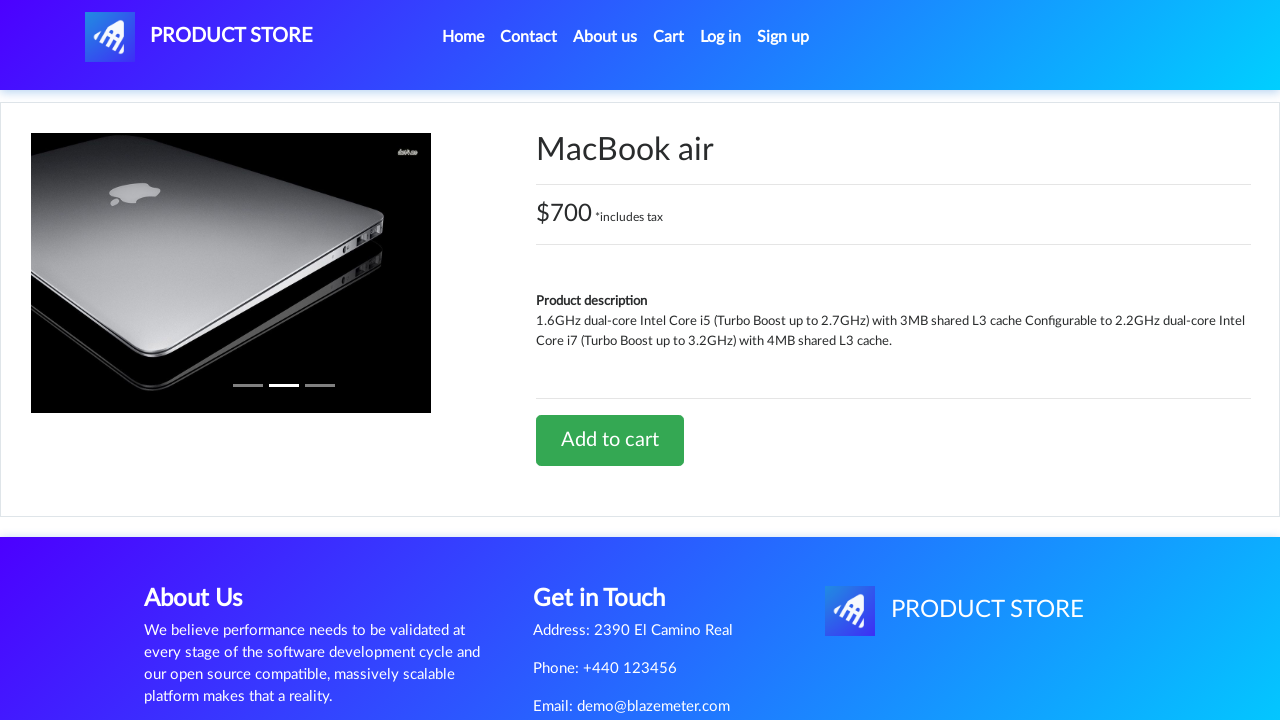

Verified MacBook Air price is $700
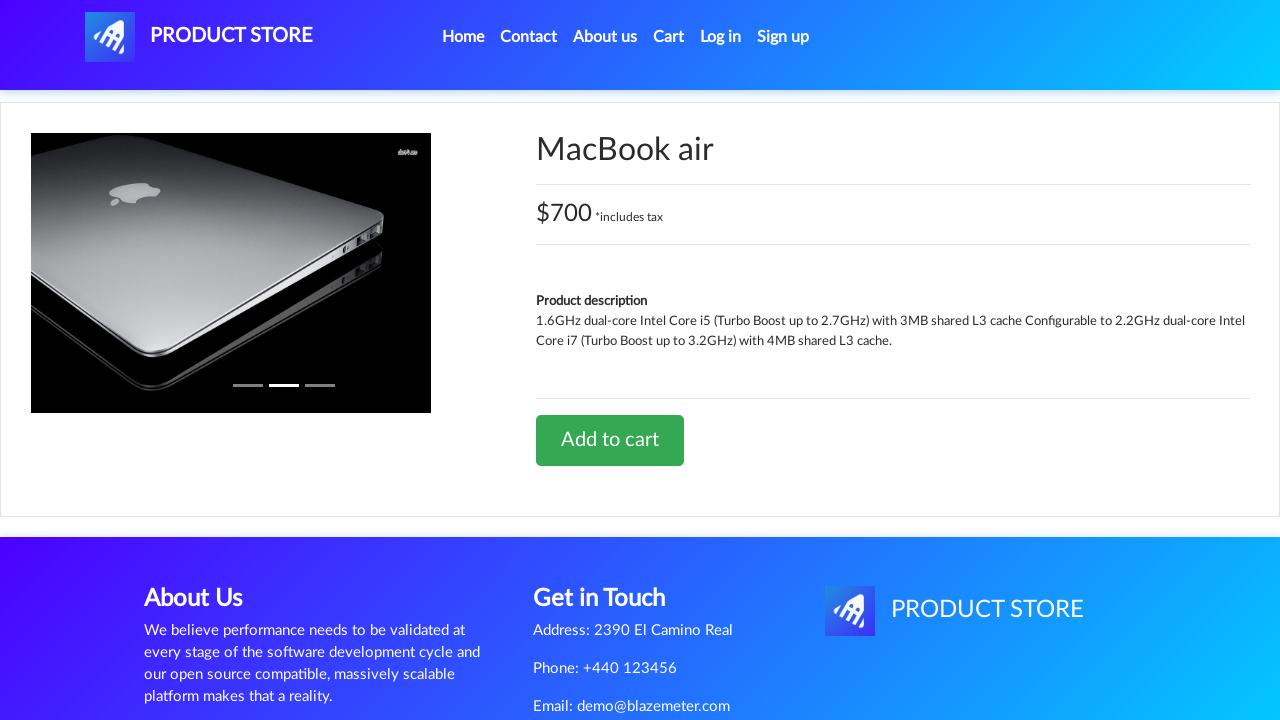

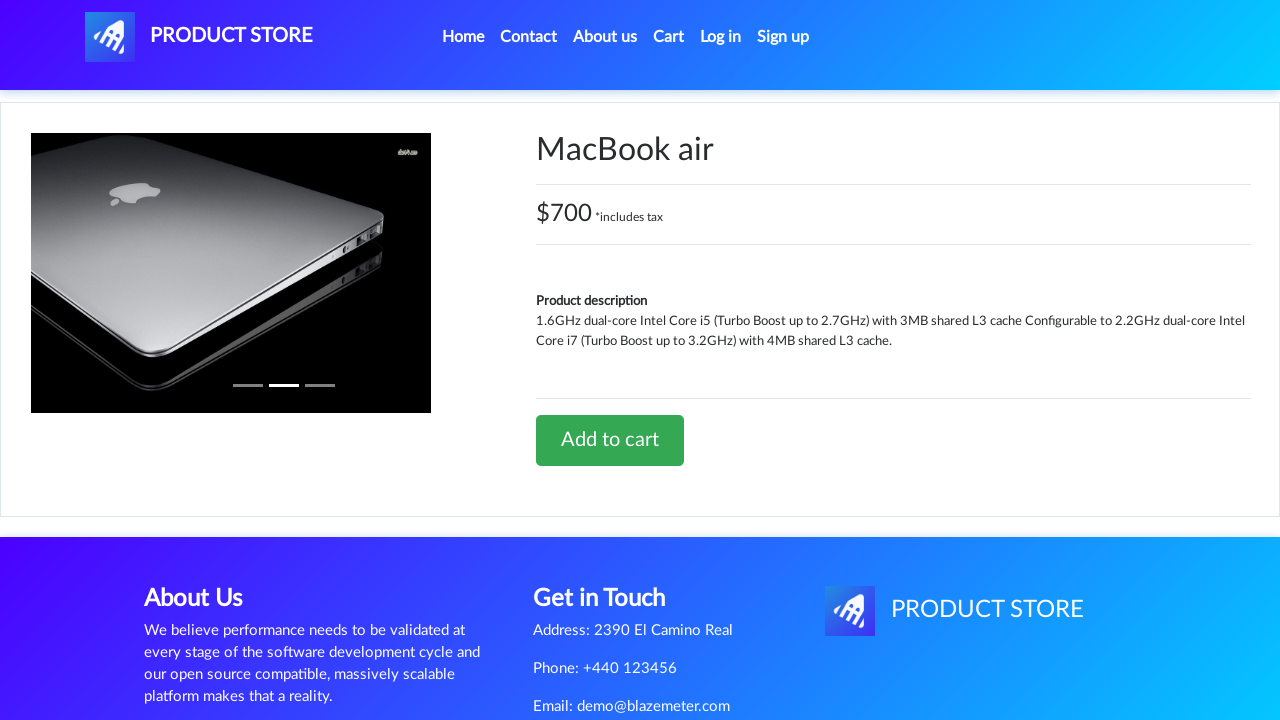